Tests that clicking the login button without entering credentials does not change the URL, verifying form validation behavior keeps the user on the login page.

Starting URL: https://demoqa.com/login

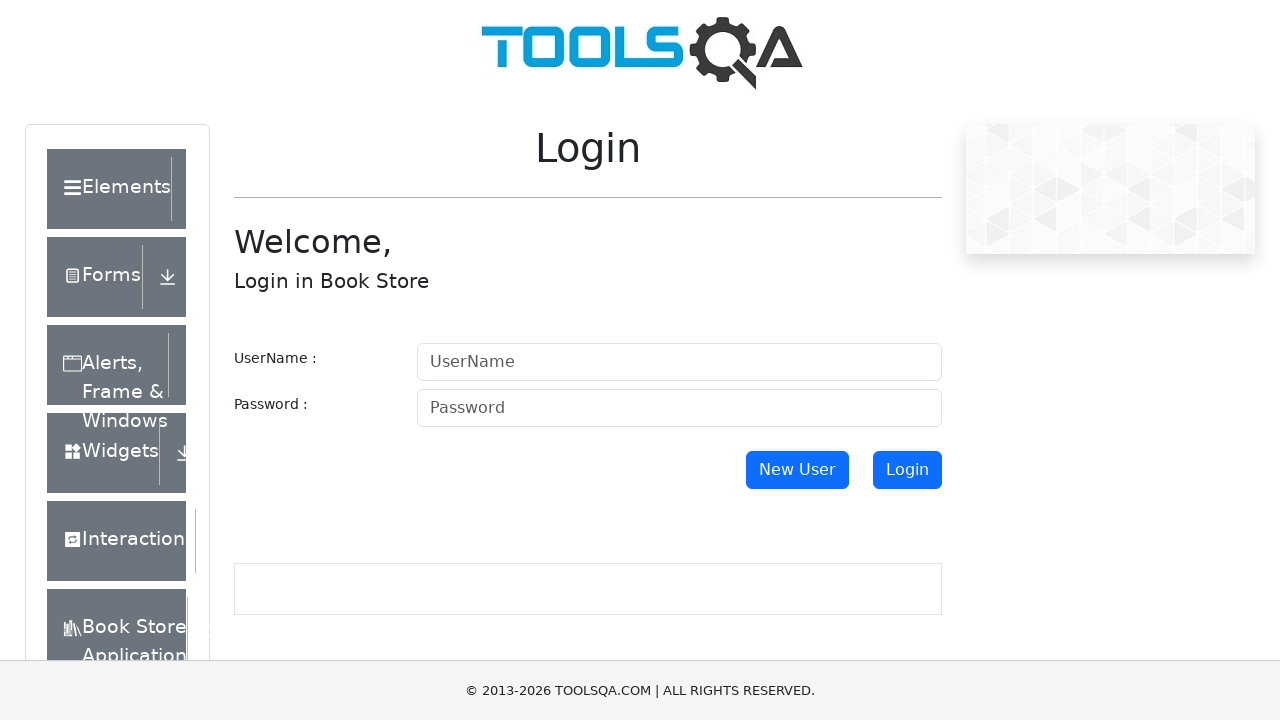

Stored expected login URL for verification
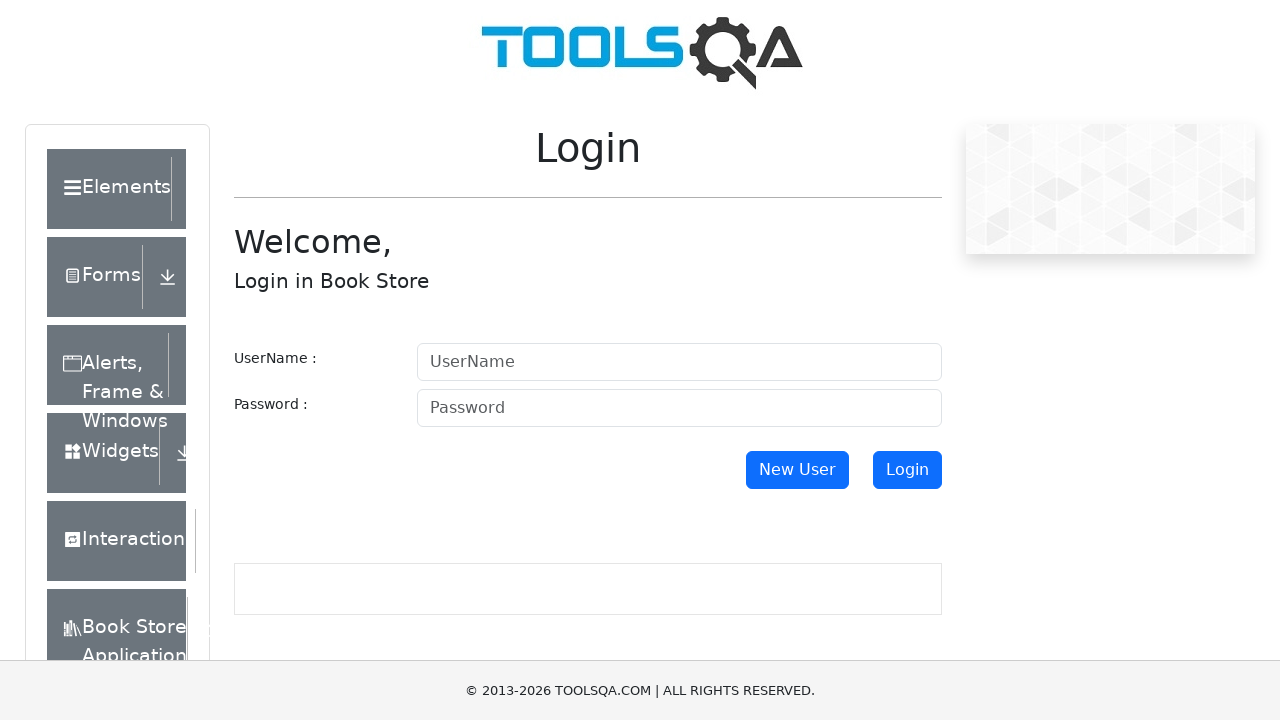

Clicked login button without entering credentials to test form validation at (907, 470) on #login
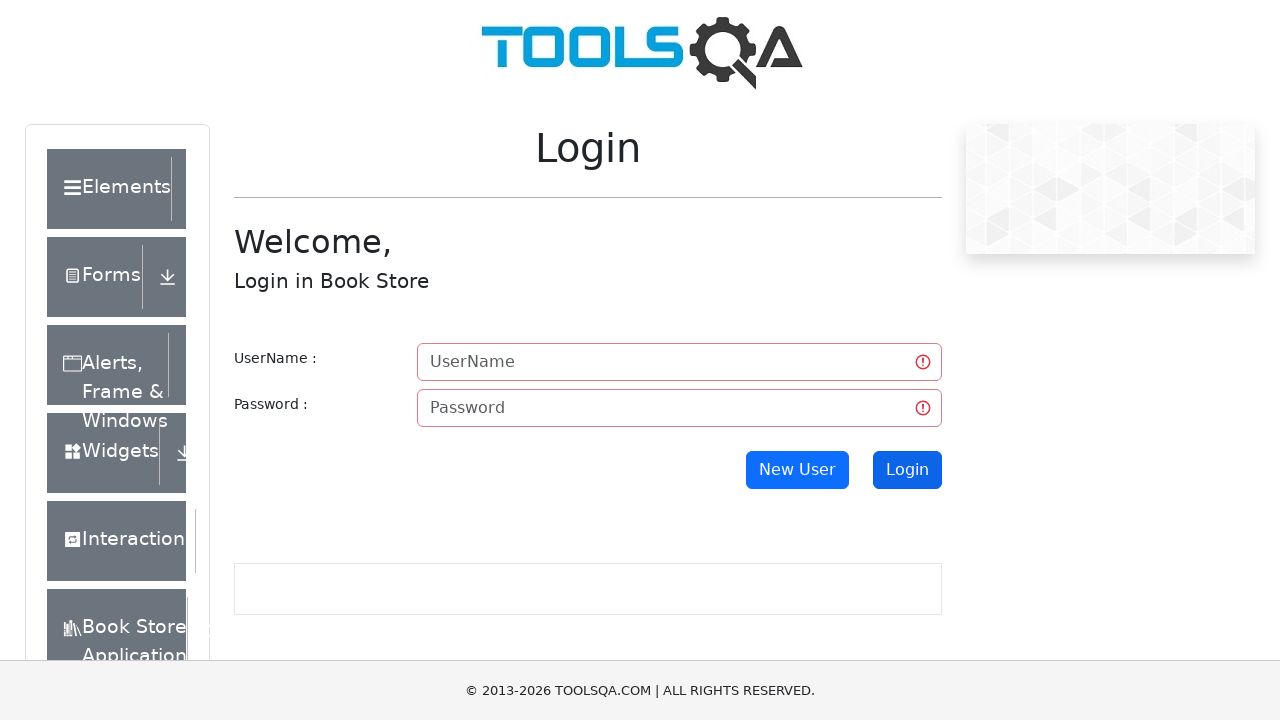

Waited 1 second to allow any potential navigation to occur
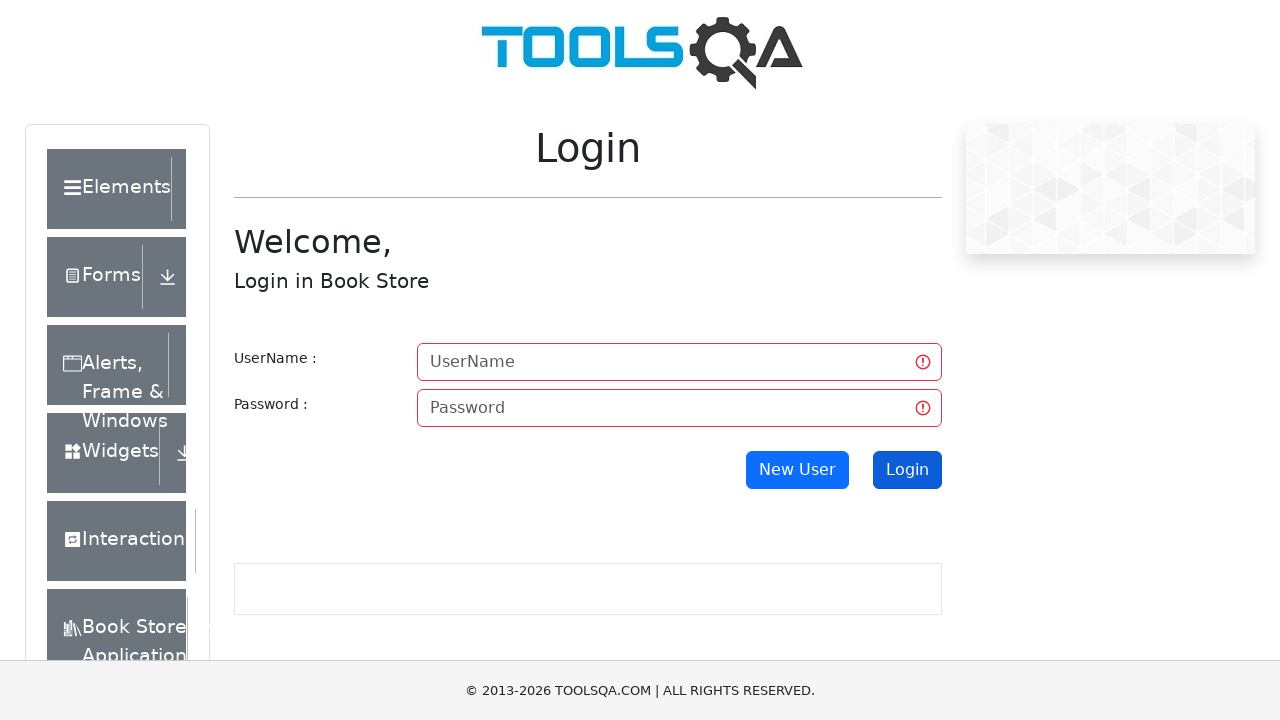

Retrieved current URL: https://demoqa.com/login
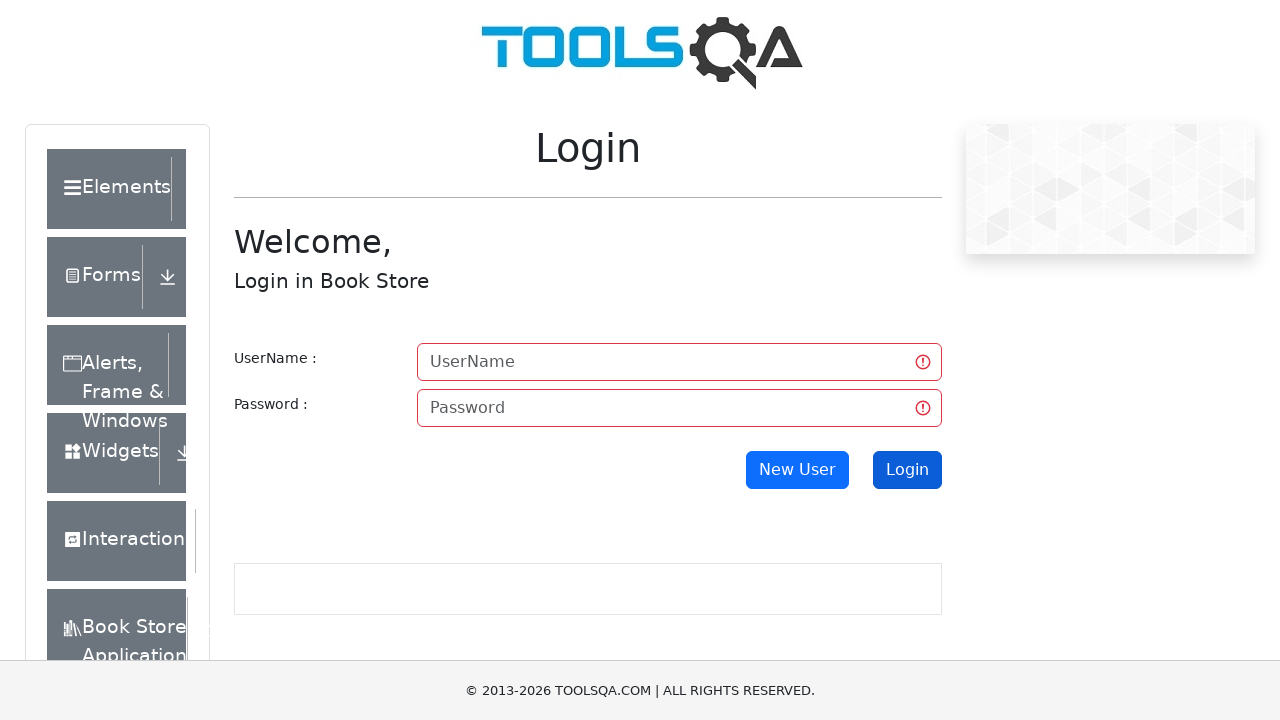

Verified URL remained unchanged at https://demoqa.com/login, confirming form validation keeps user on login page
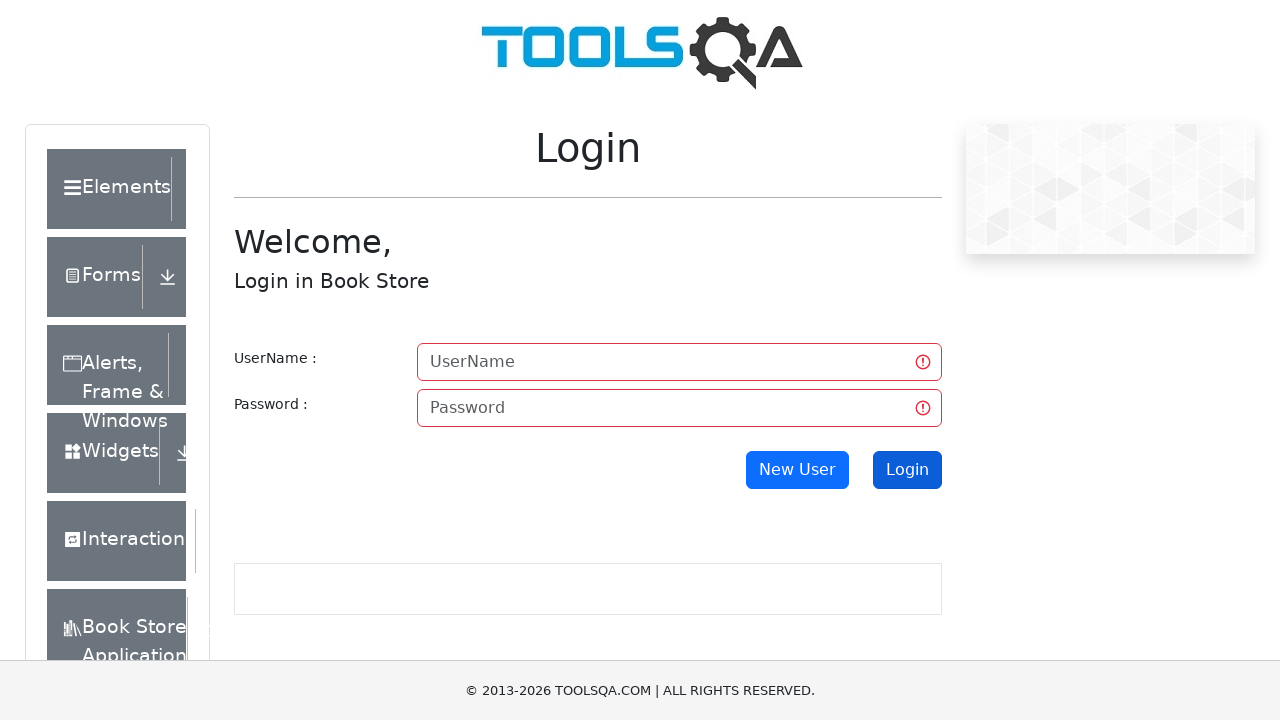

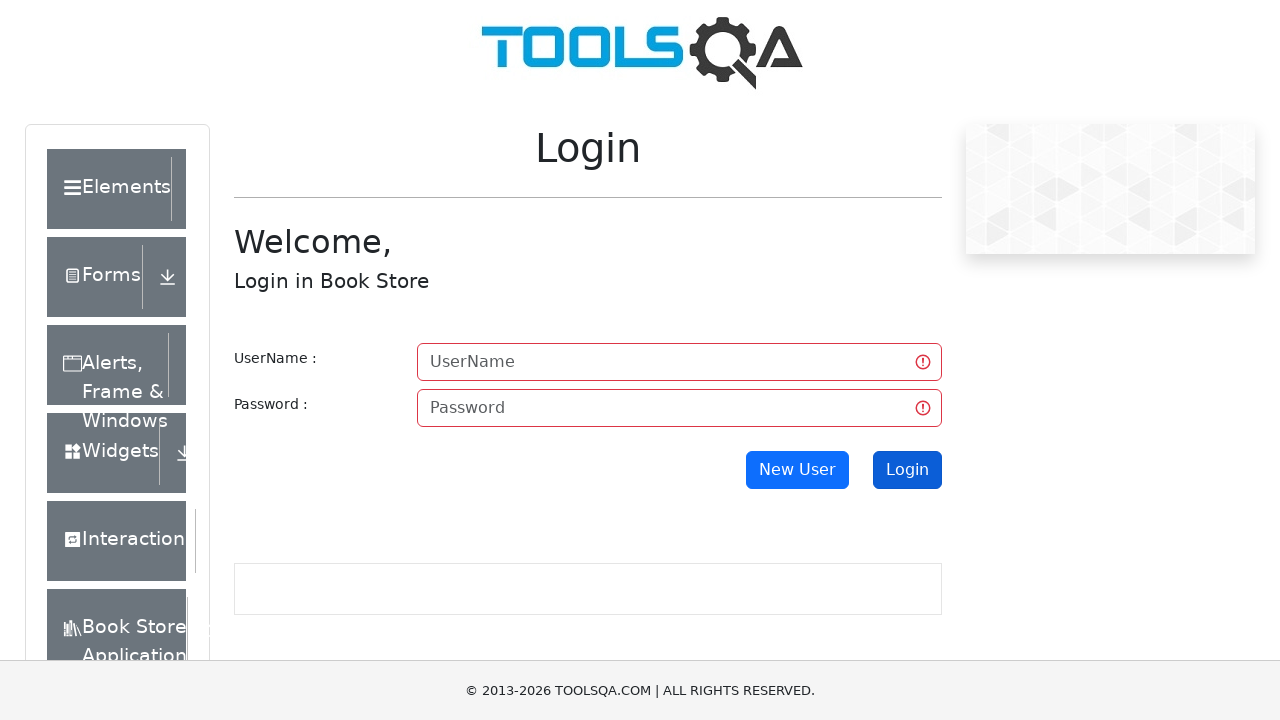